Tests modal dialog functionality by opening a modal via button click and then closing it using JavaScript execution

Starting URL: https://formy-project.herokuapp.com/modal

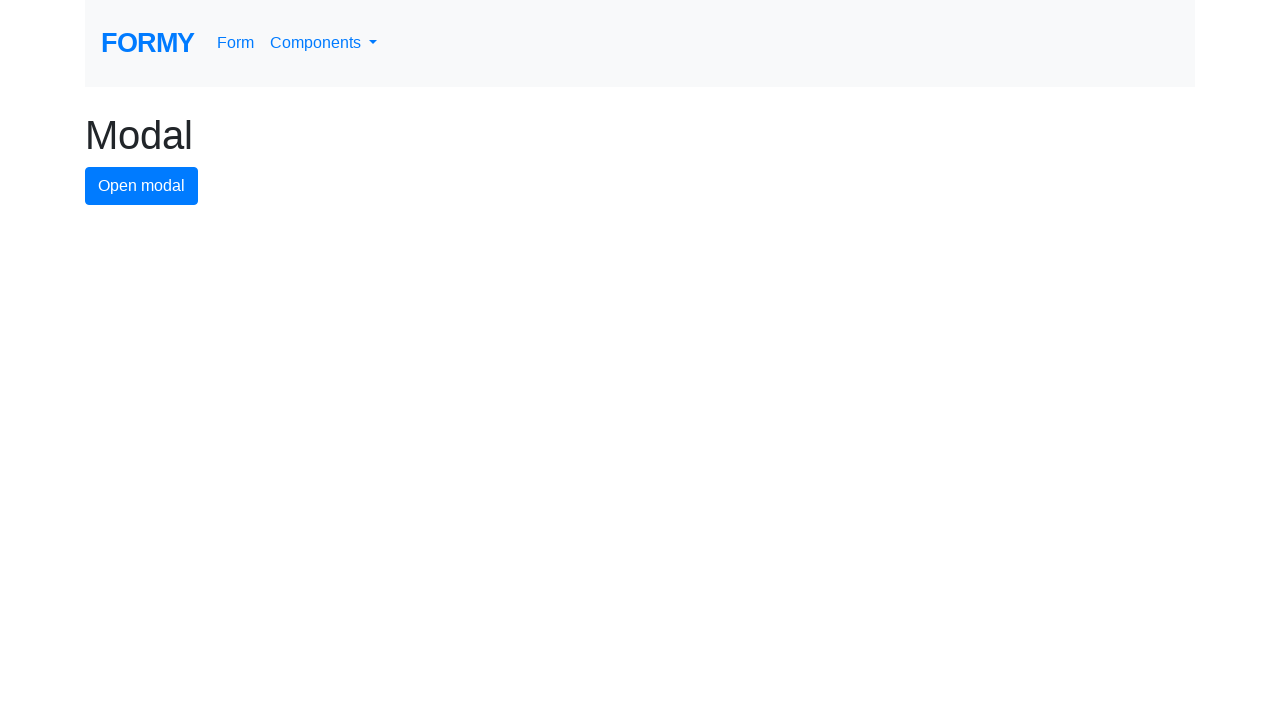

Clicked modal button to open the modal dialog at (142, 186) on #modal-button
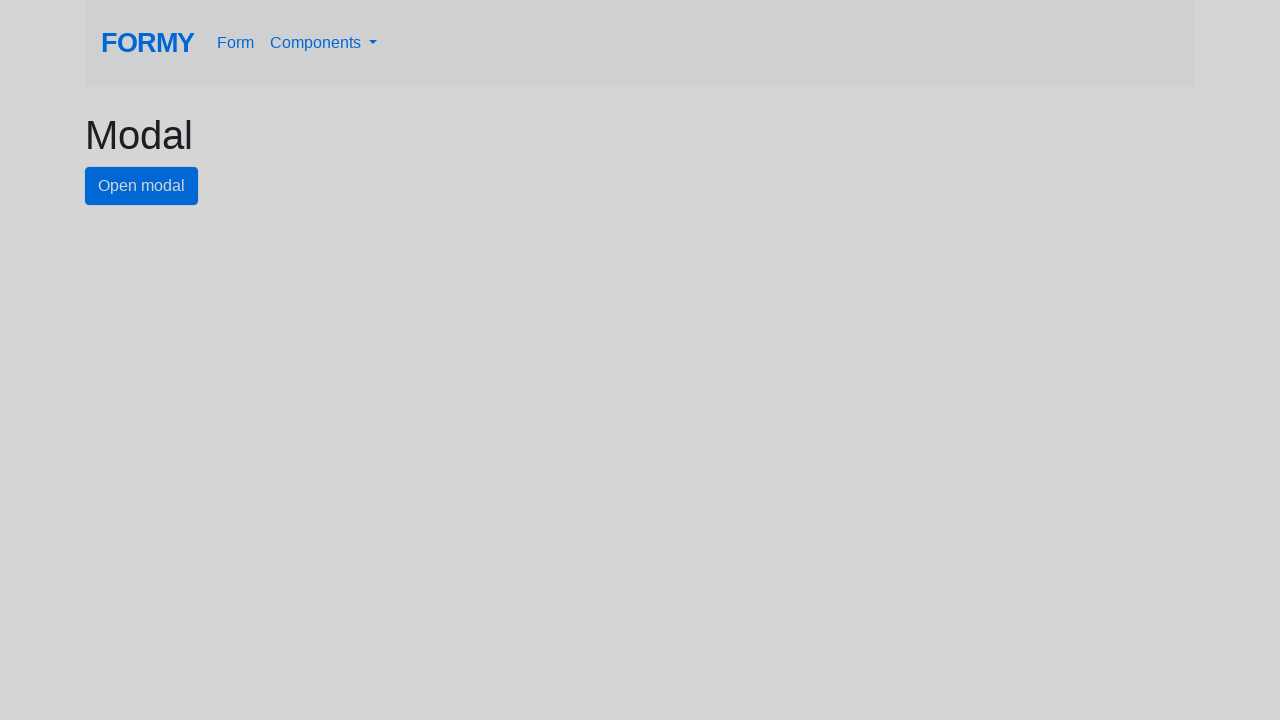

Waited 2 seconds for modal to appear
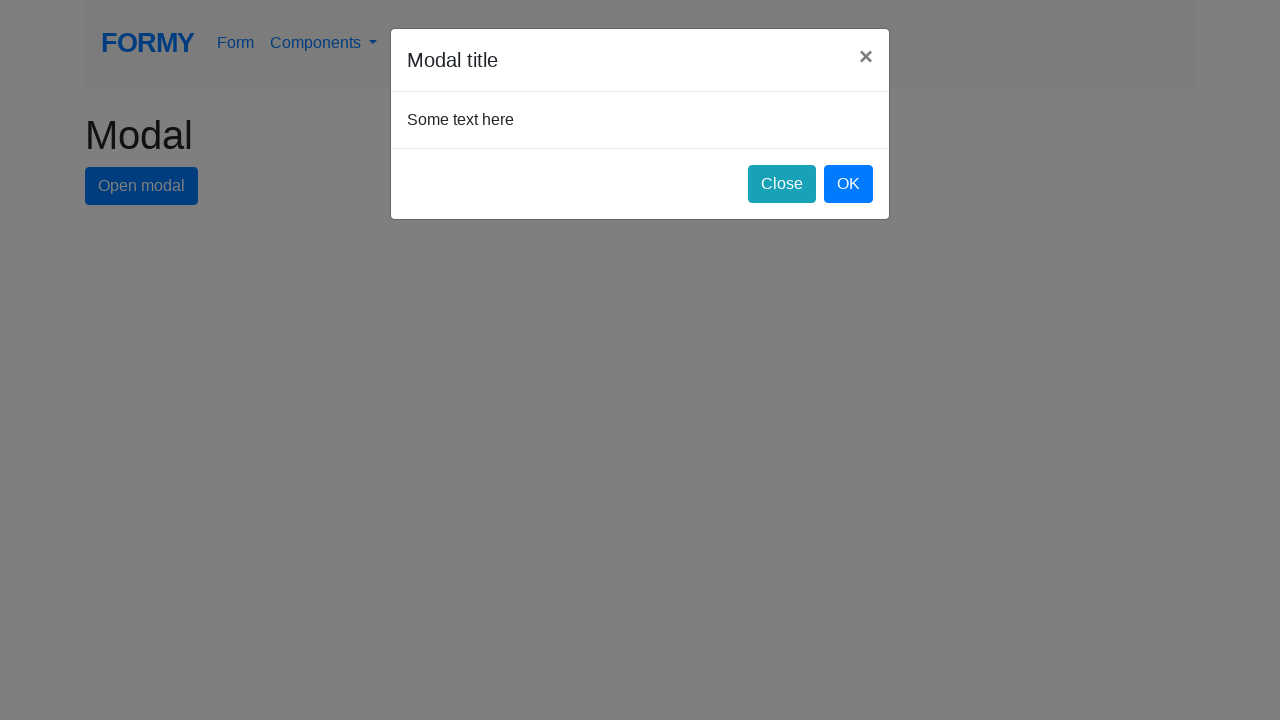

Located the close button element
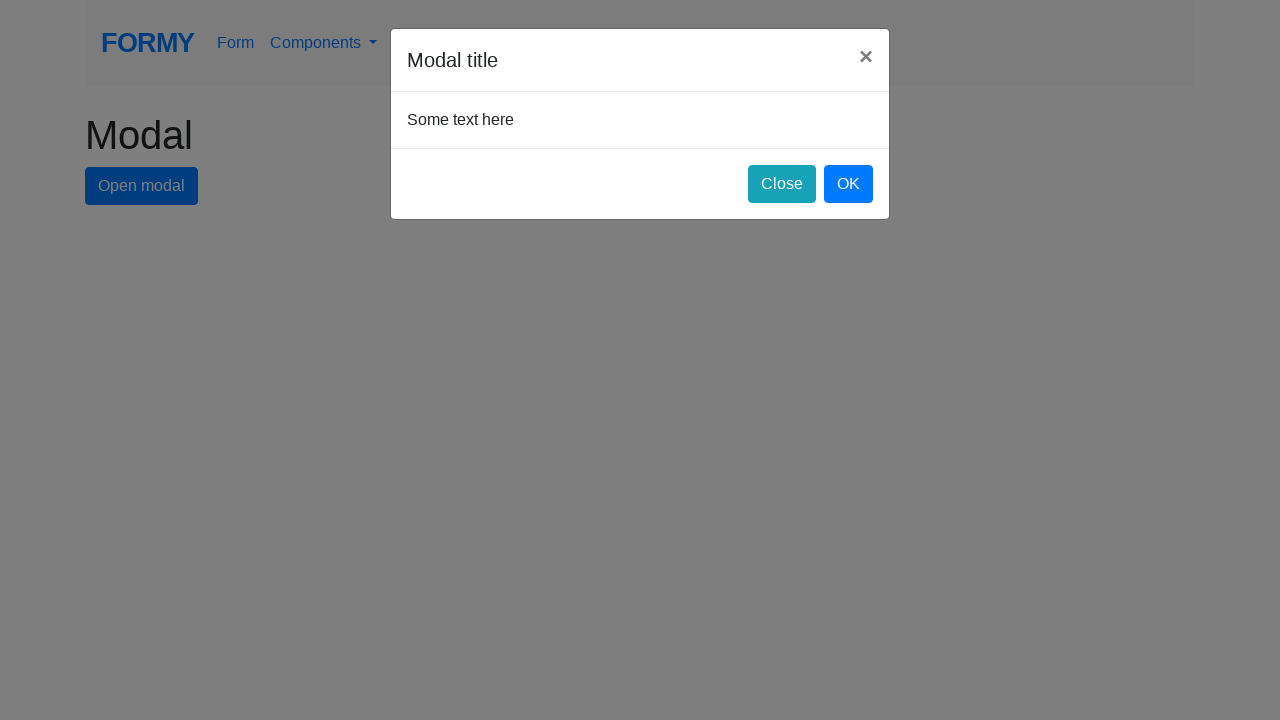

Executed JavaScript to click the close button and close the modal
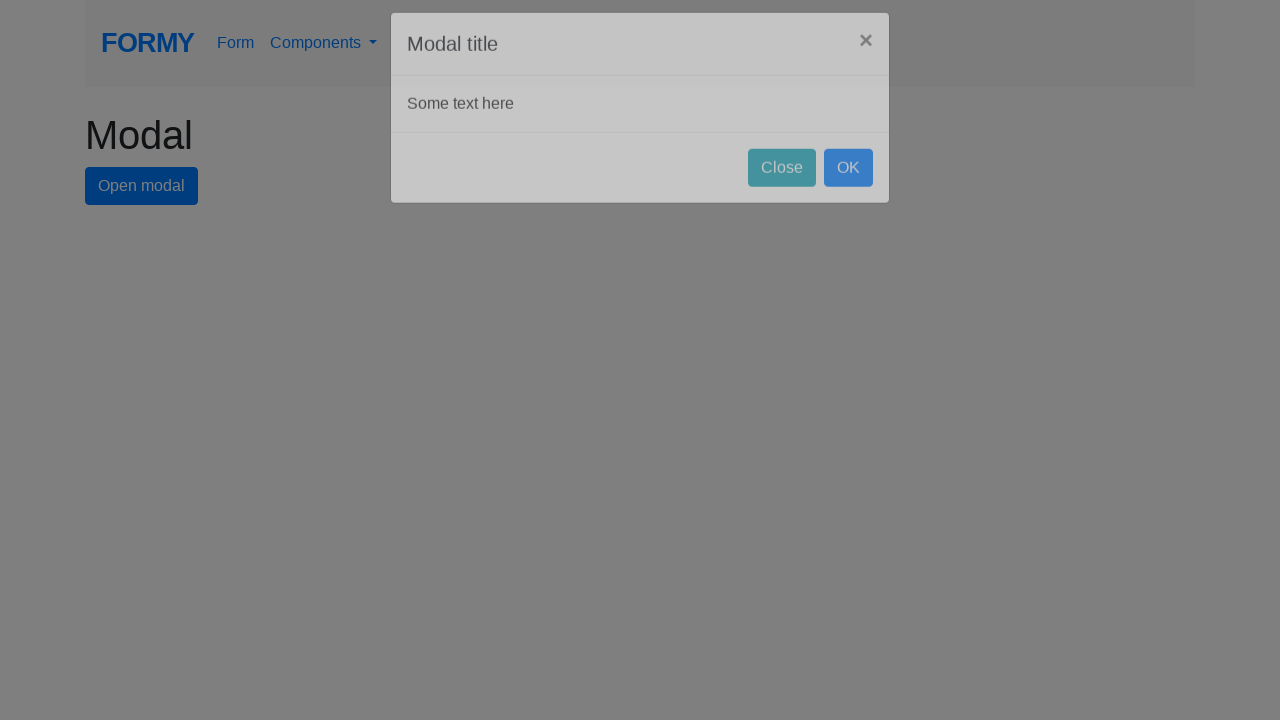

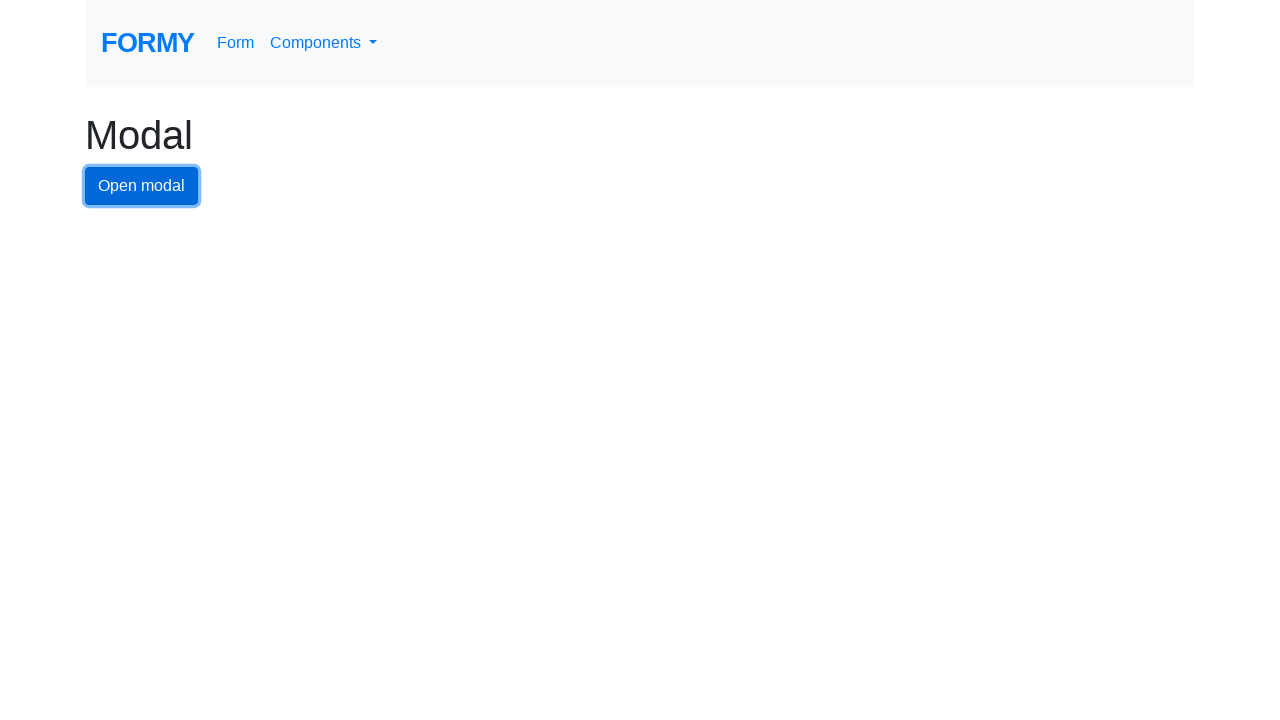